Tests dropdown selection functionality by interacting with a course selection dropdown, printing options, and selecting an option by index

Starting URL: https://www.hyrtutorials.com/p/html-dropdown-elements-practice.html

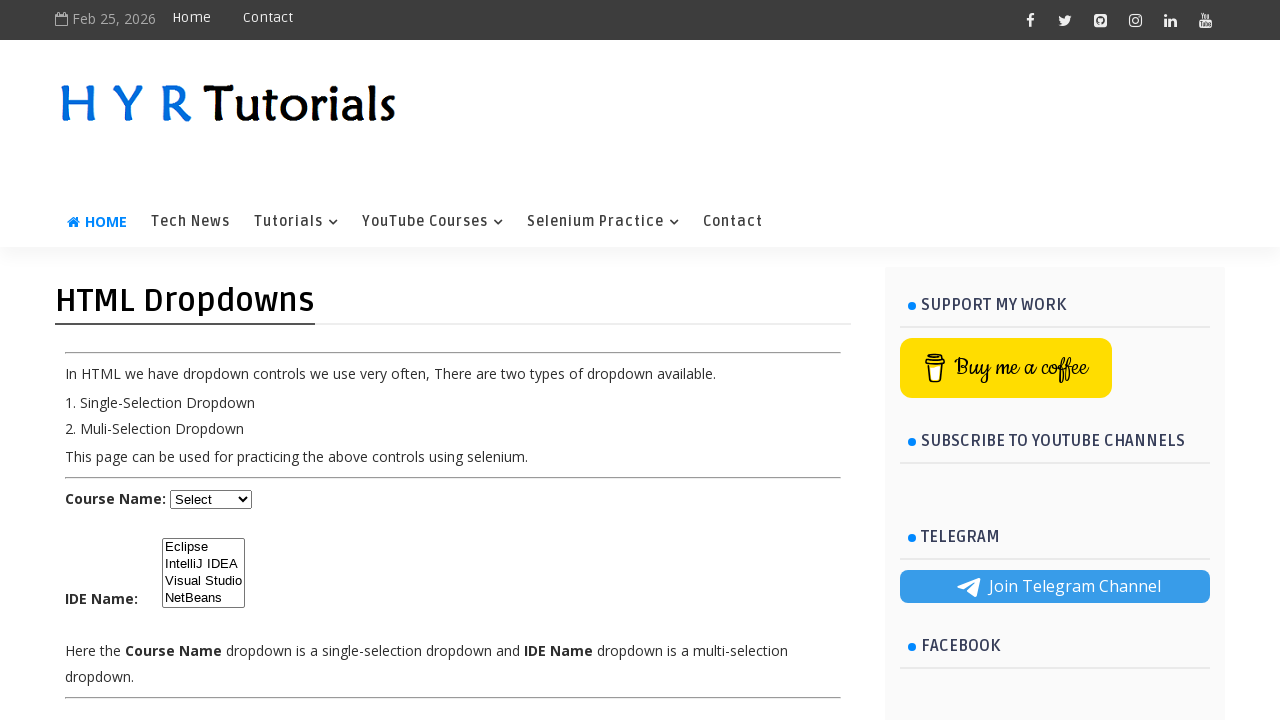

Waited for course dropdown to be available
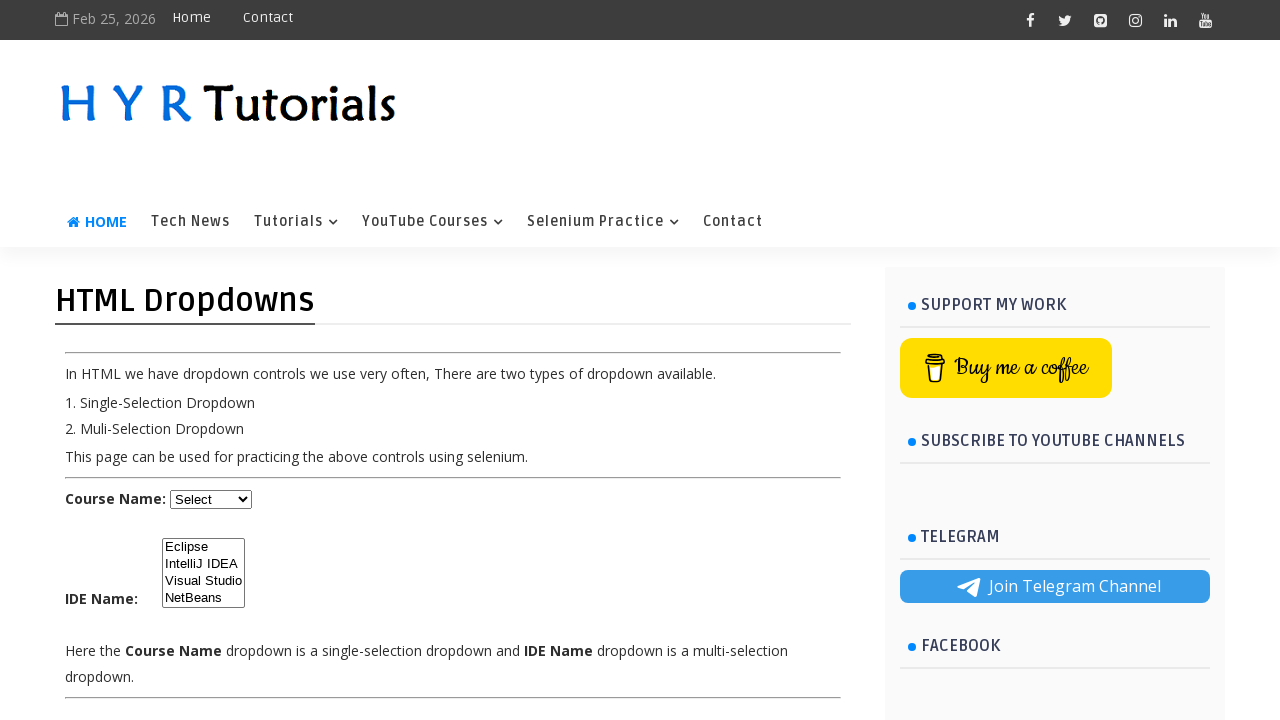

Selected option at index 2 from course dropdown on #course
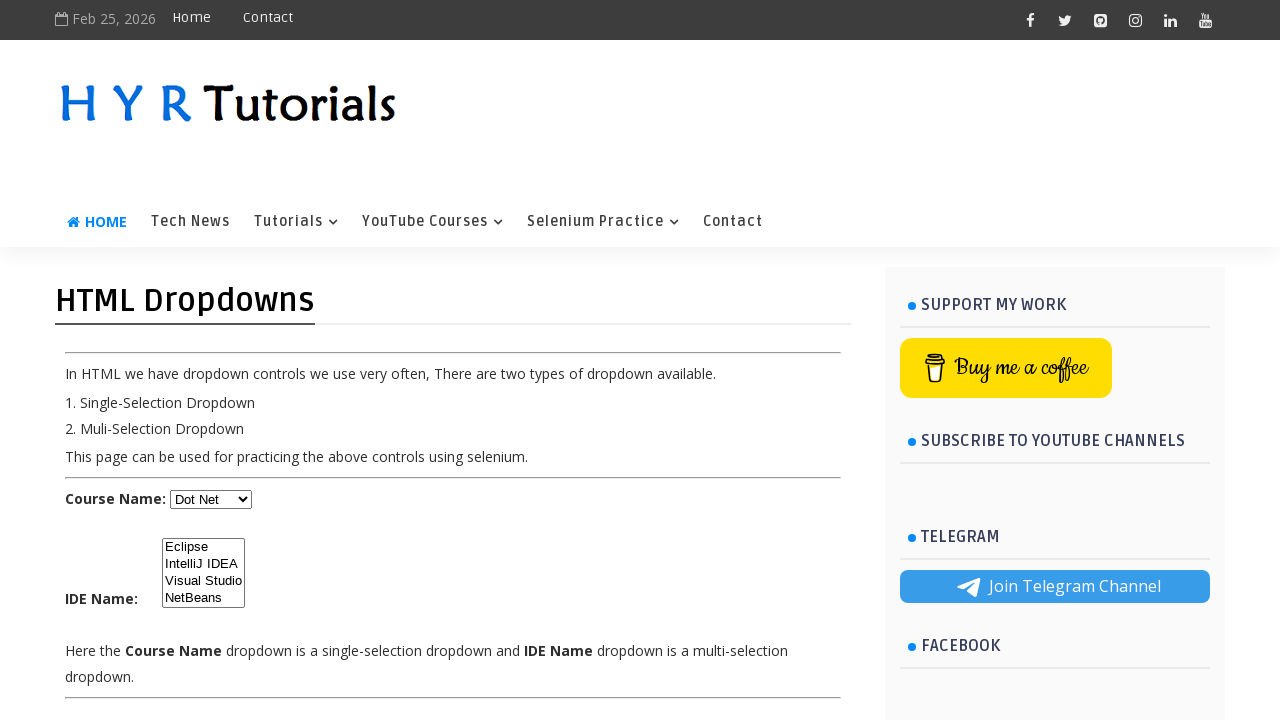

Waited 2 seconds for selection to complete
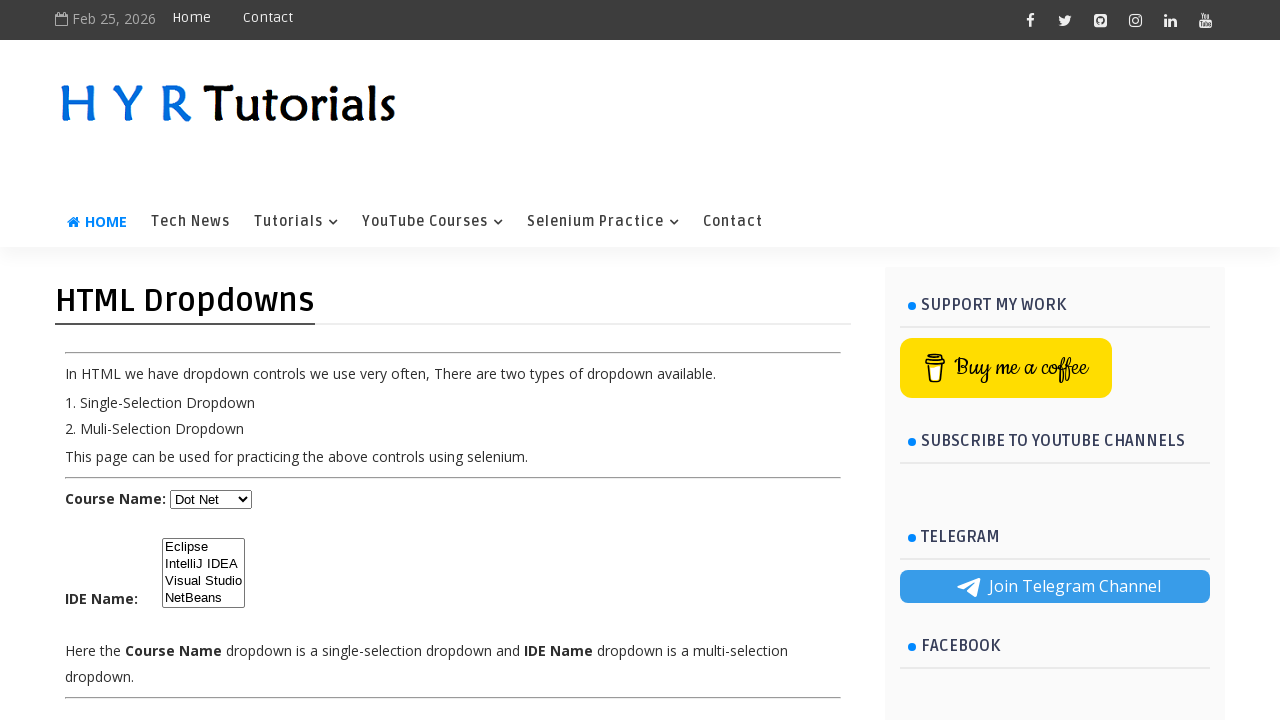

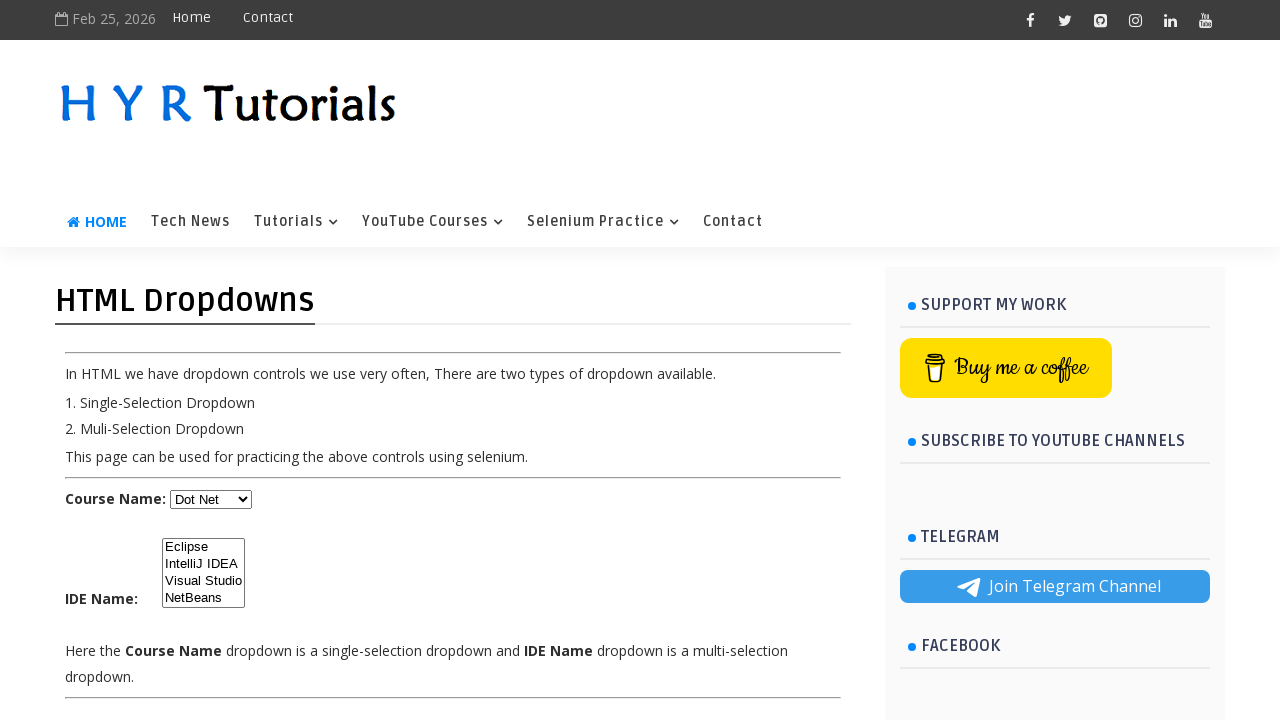